Tests JavaScript alert handling by entering a name, triggering an alert and accepting it, then triggering a confirm dialog and dismissing it.

Starting URL: https://rahulshettyacademy.com/AutomationPractice/

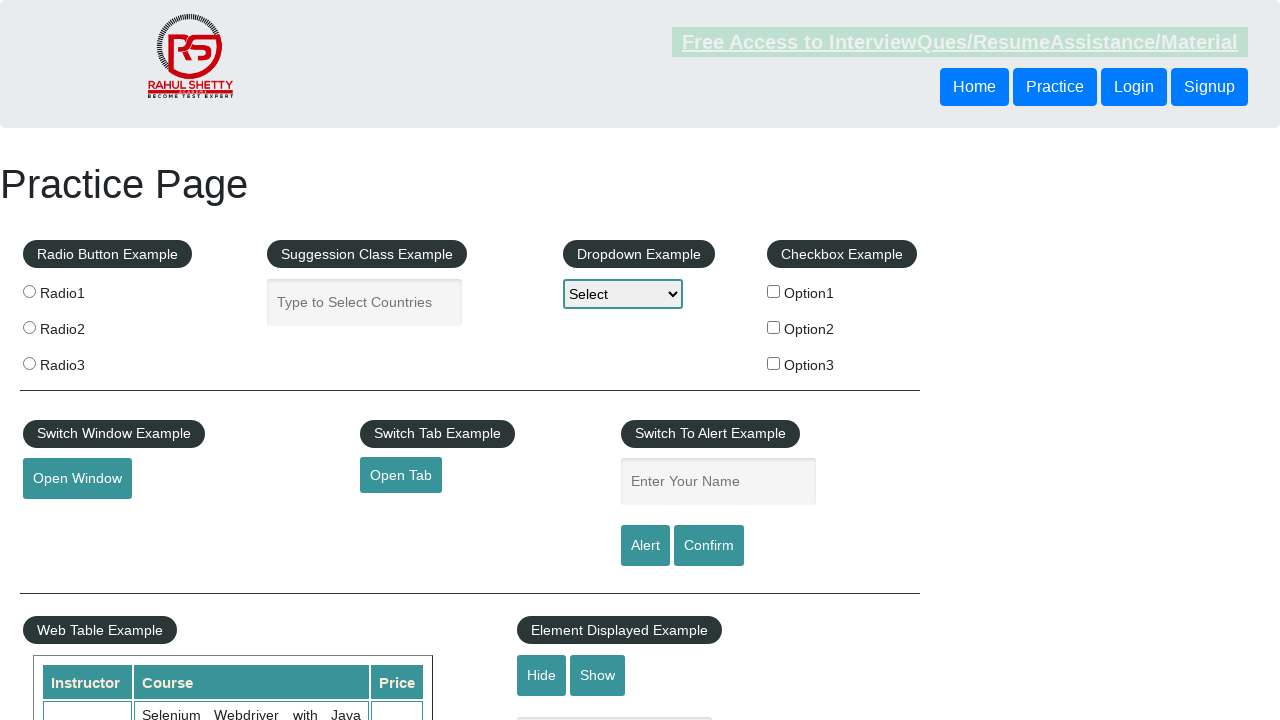

Filled name field with 'Gowri' on #name
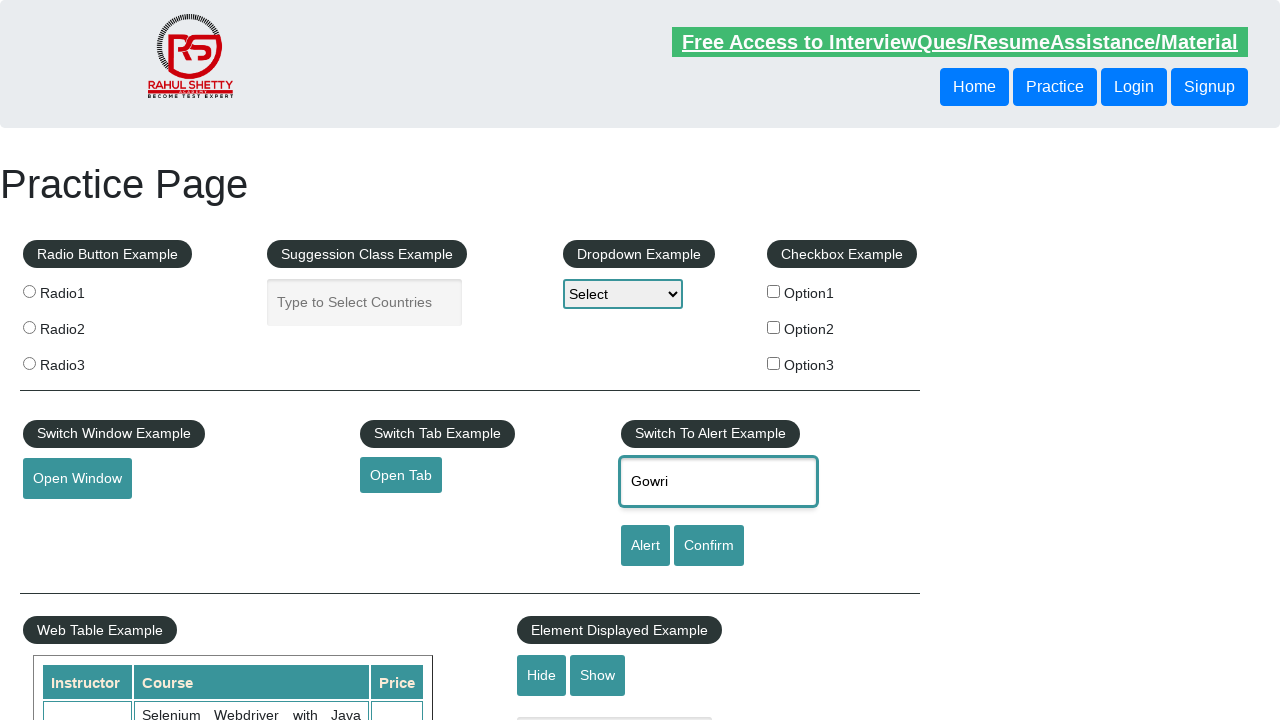

Set up dialog handler to accept alert
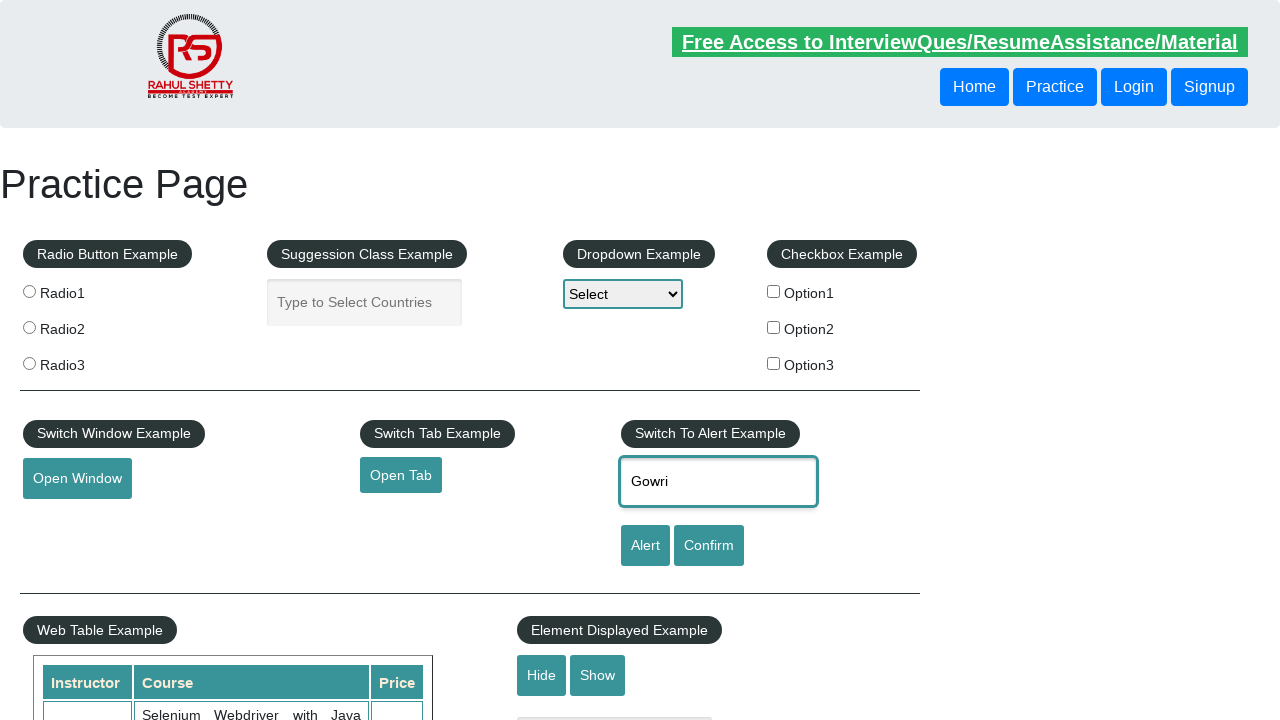

Clicked Alert button to trigger JavaScript alert at (645, 546) on [value='Alert']
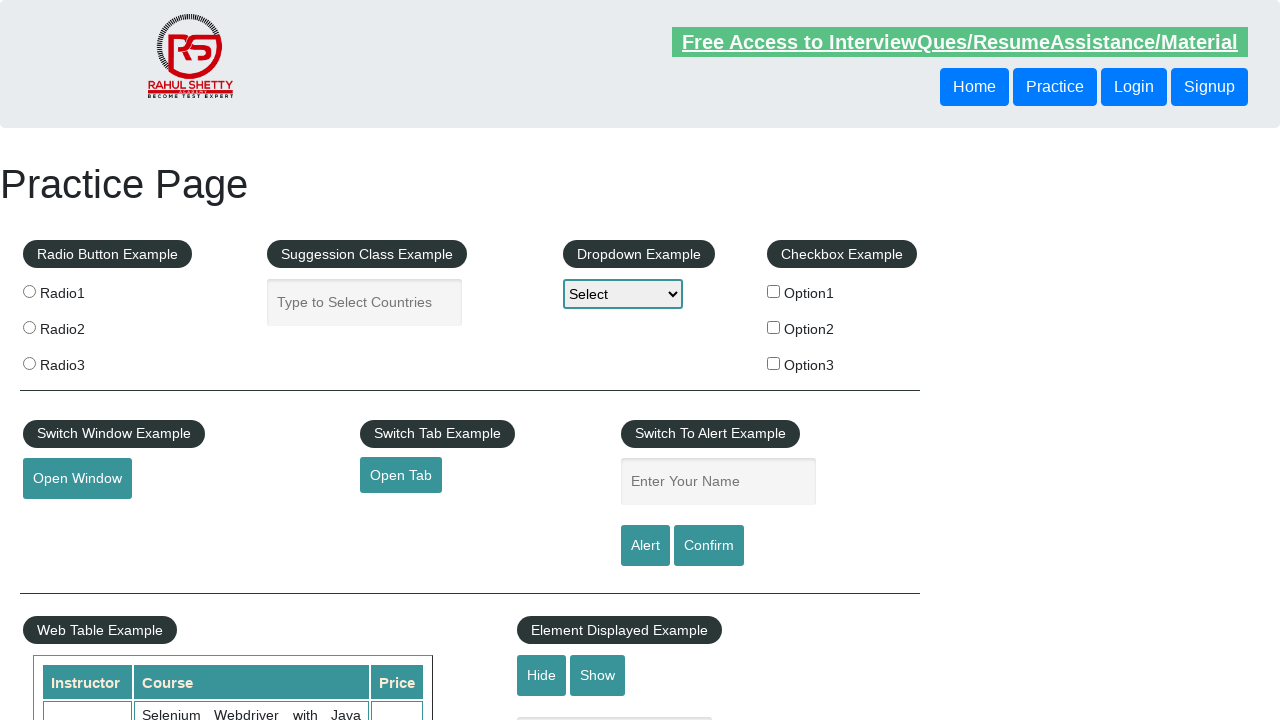

Waited 1 second for alert to be processed
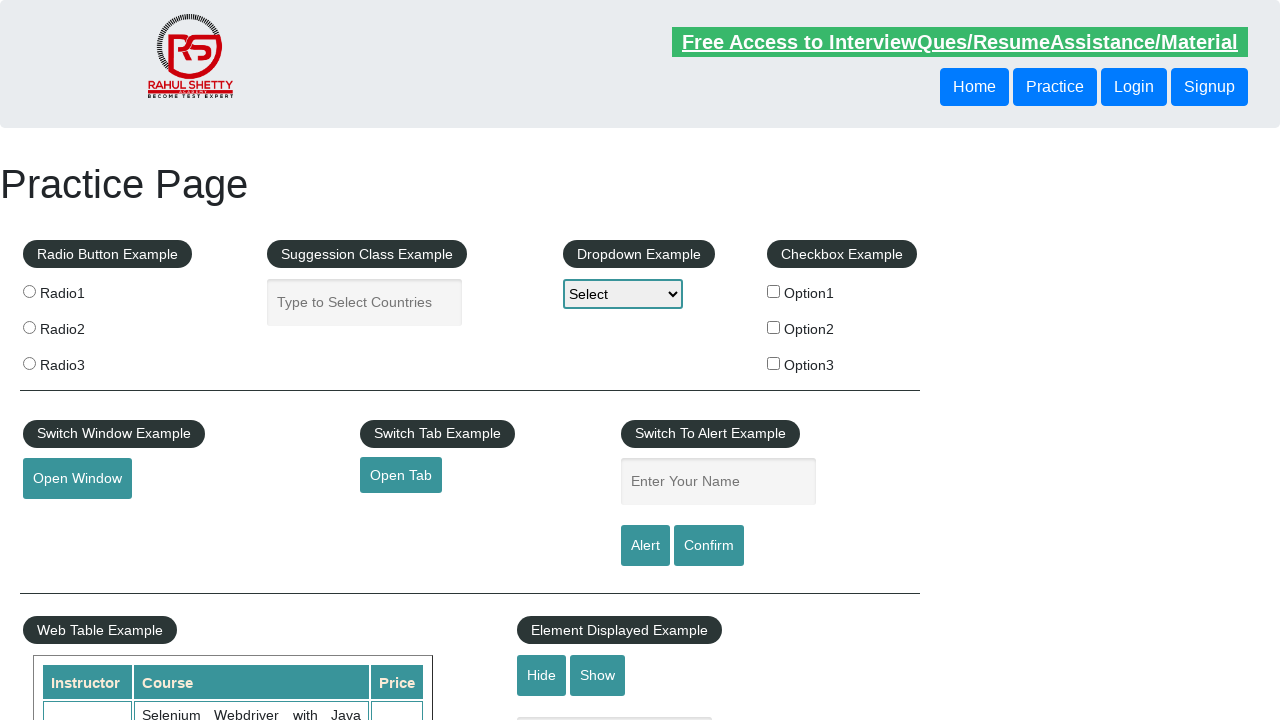

Filled name field again with 'Gowri' on #name
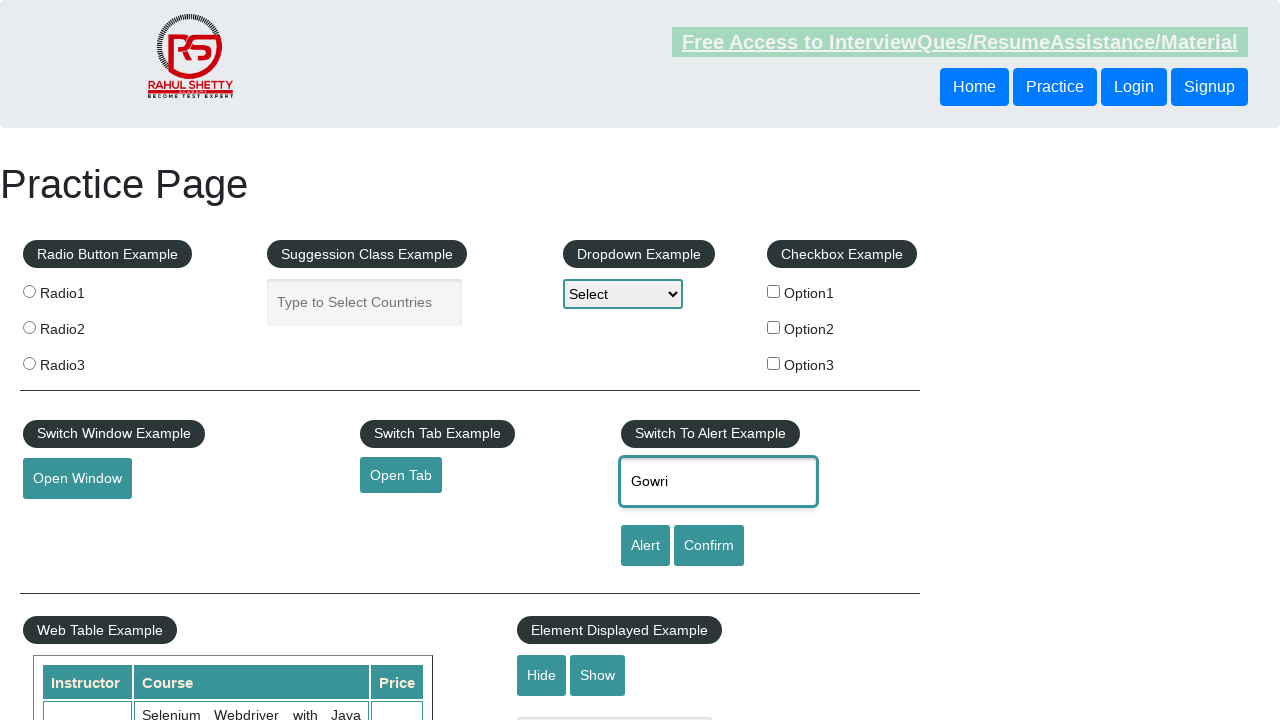

Set up dialog handler to dismiss confirm dialog
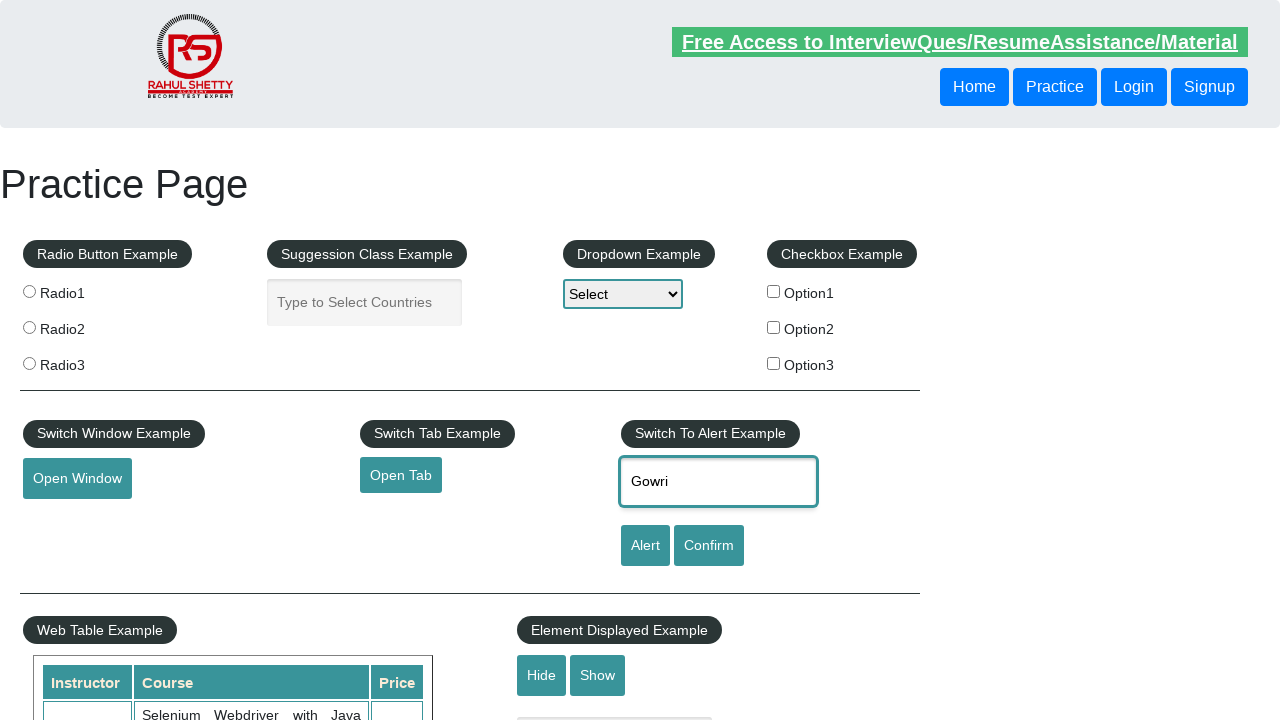

Clicked Confirm button to trigger confirm dialog at (709, 546) on [value='Confirm']
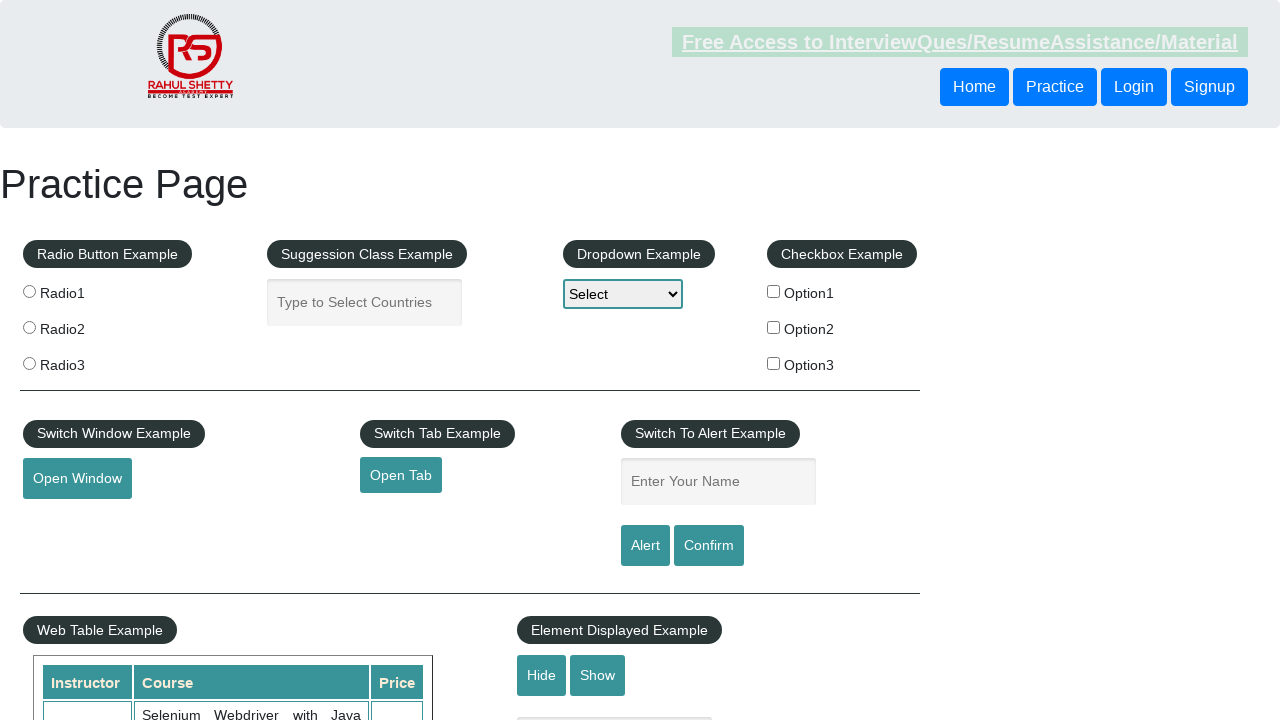

Waited 1 second for confirm dialog to be processed
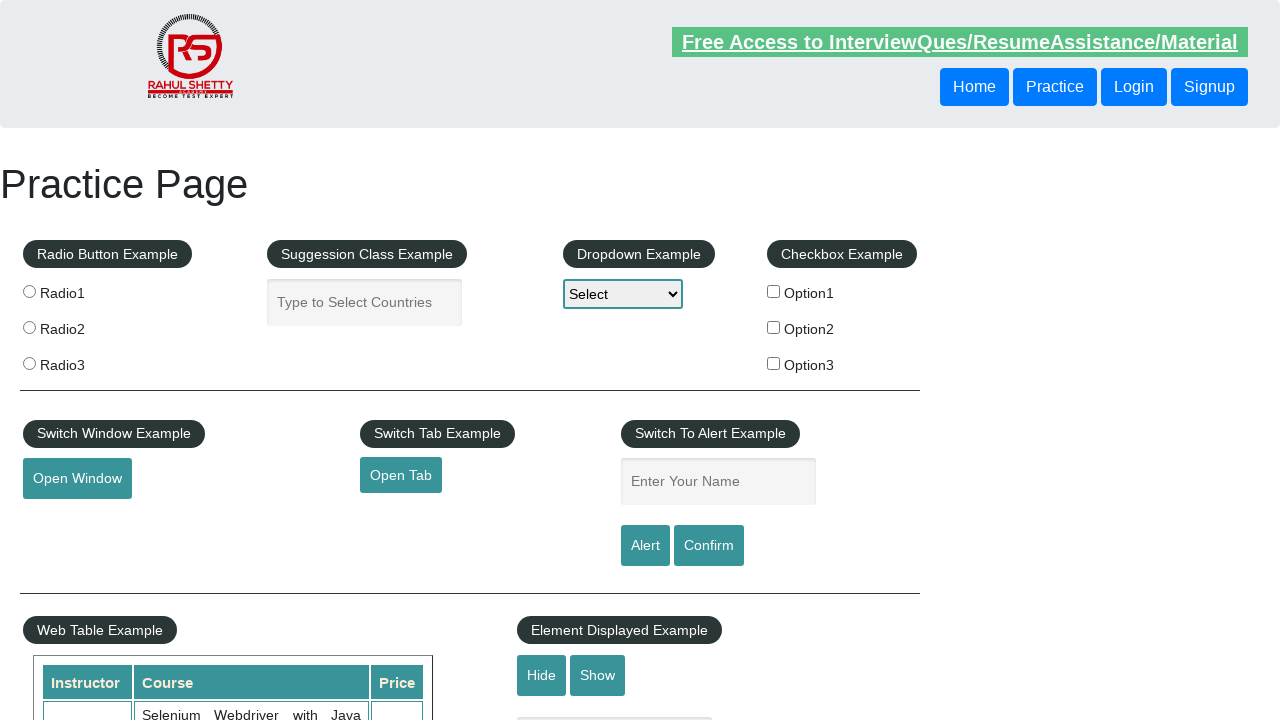

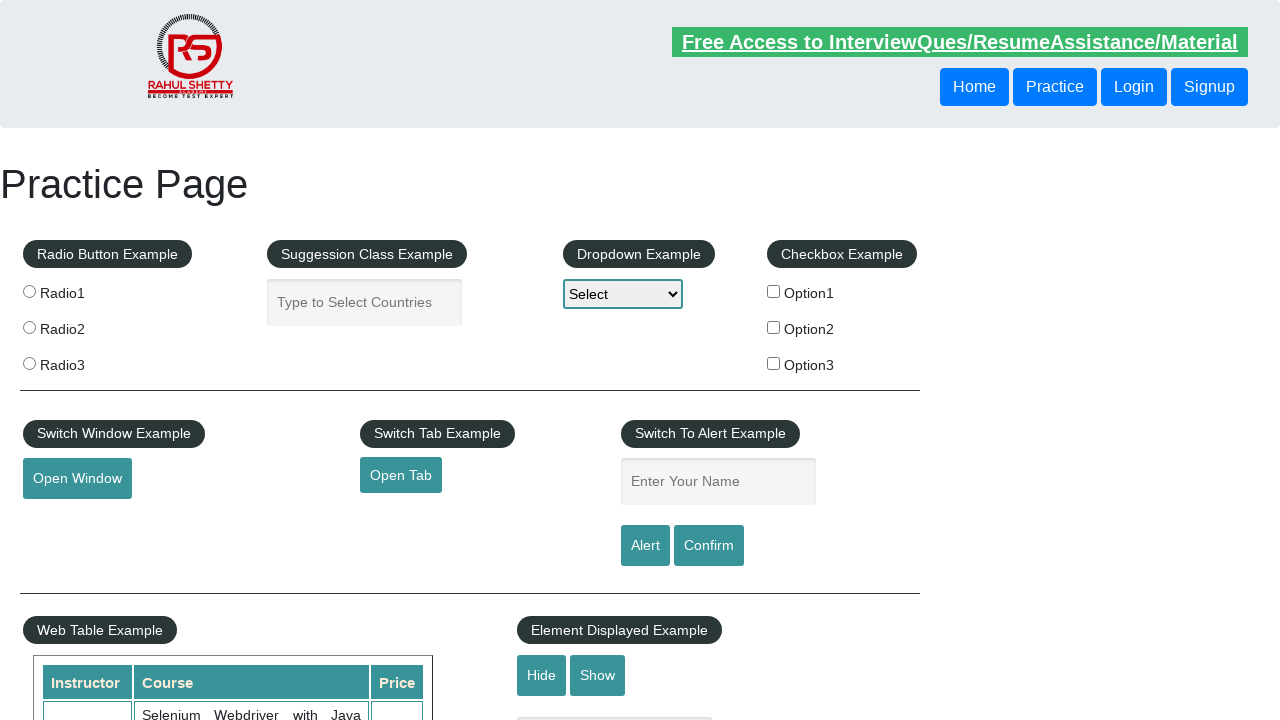